Tests clicking the JS Alert button, accepting the alert, and verifying the result message

Starting URL: https://the-internet.herokuapp.com/javascript_alerts

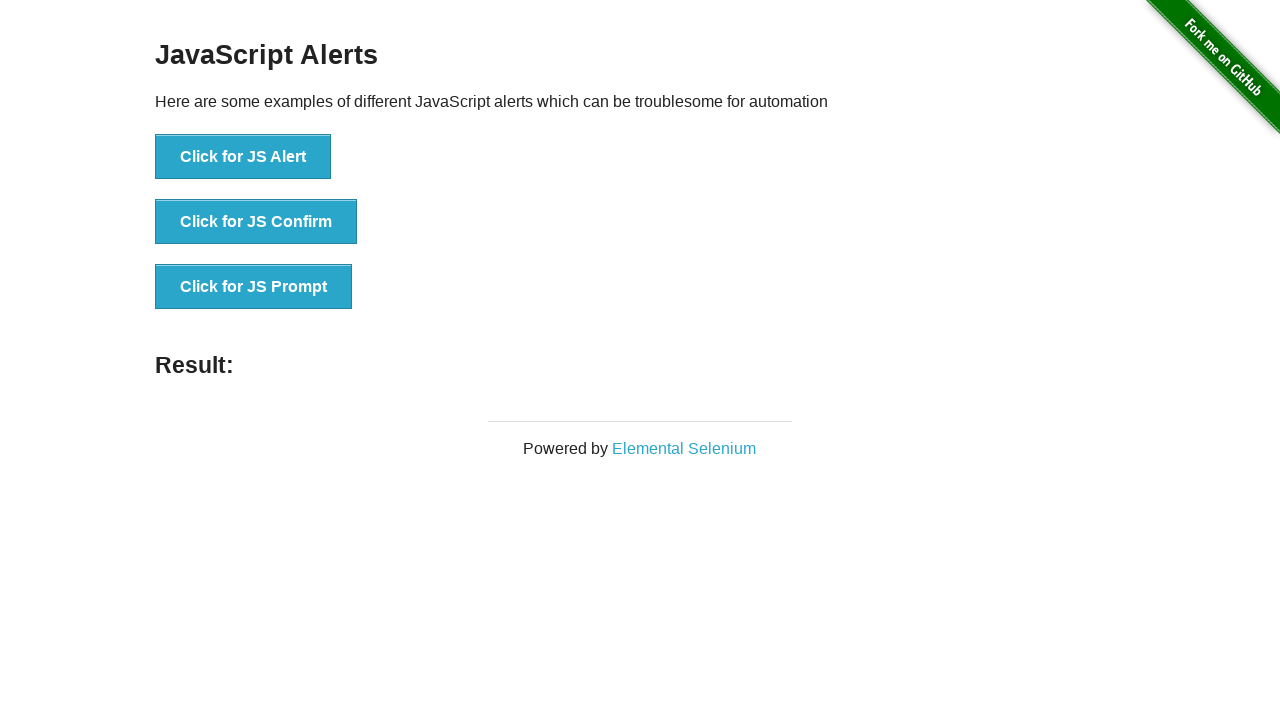

Set up dialog handler to automatically accept alerts
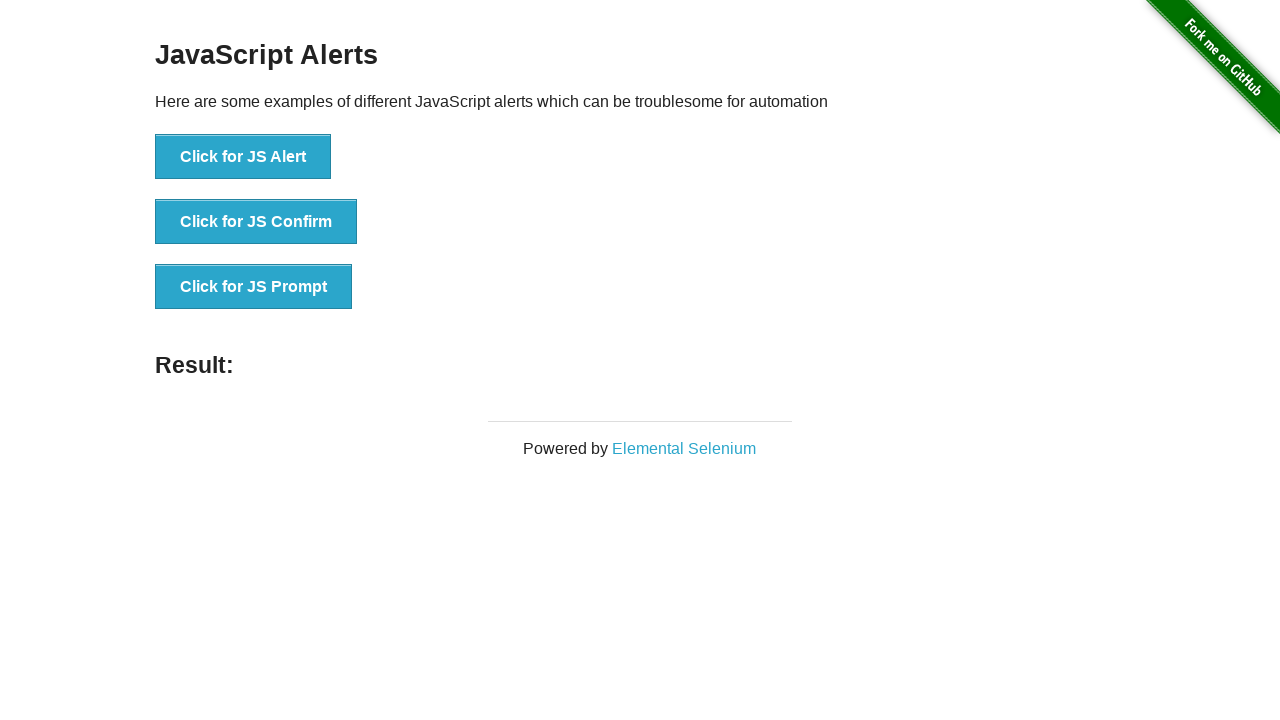

Clicked the JS Alert button at (243, 157) on #content > div > ul > li:nth-child(1) > button
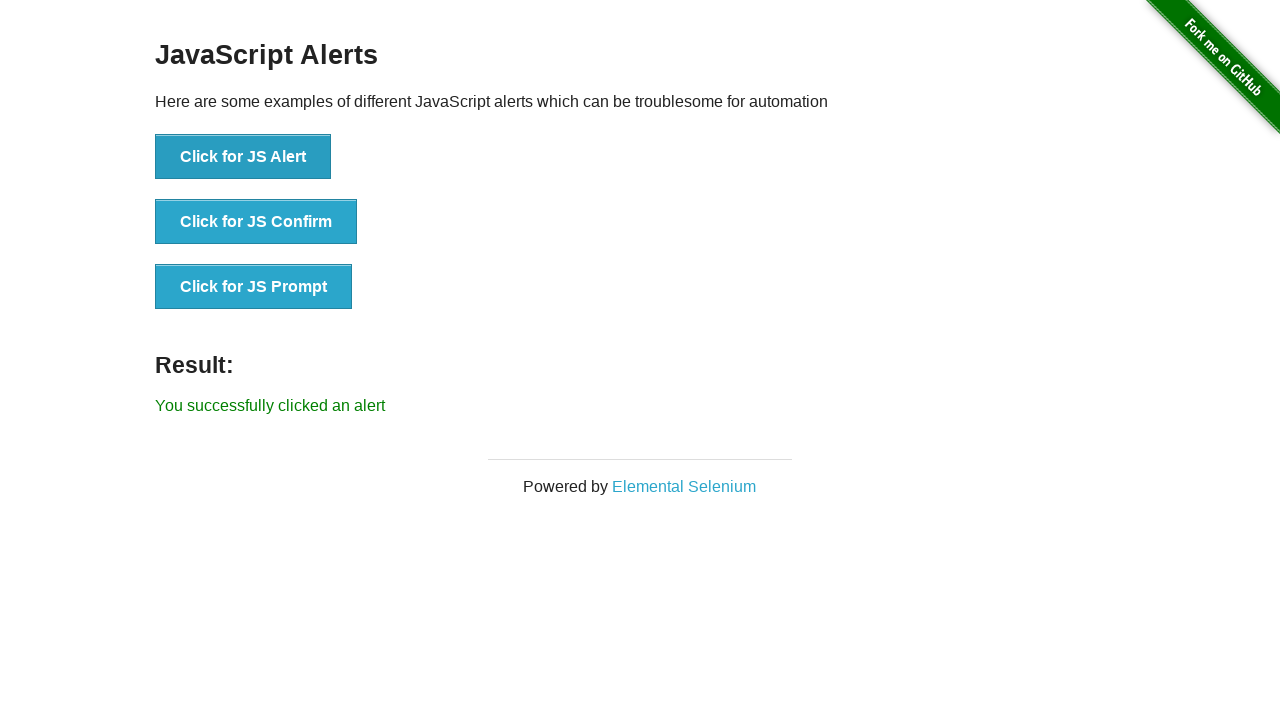

Verified the result message 'You successfully clicked an alert' is displayed
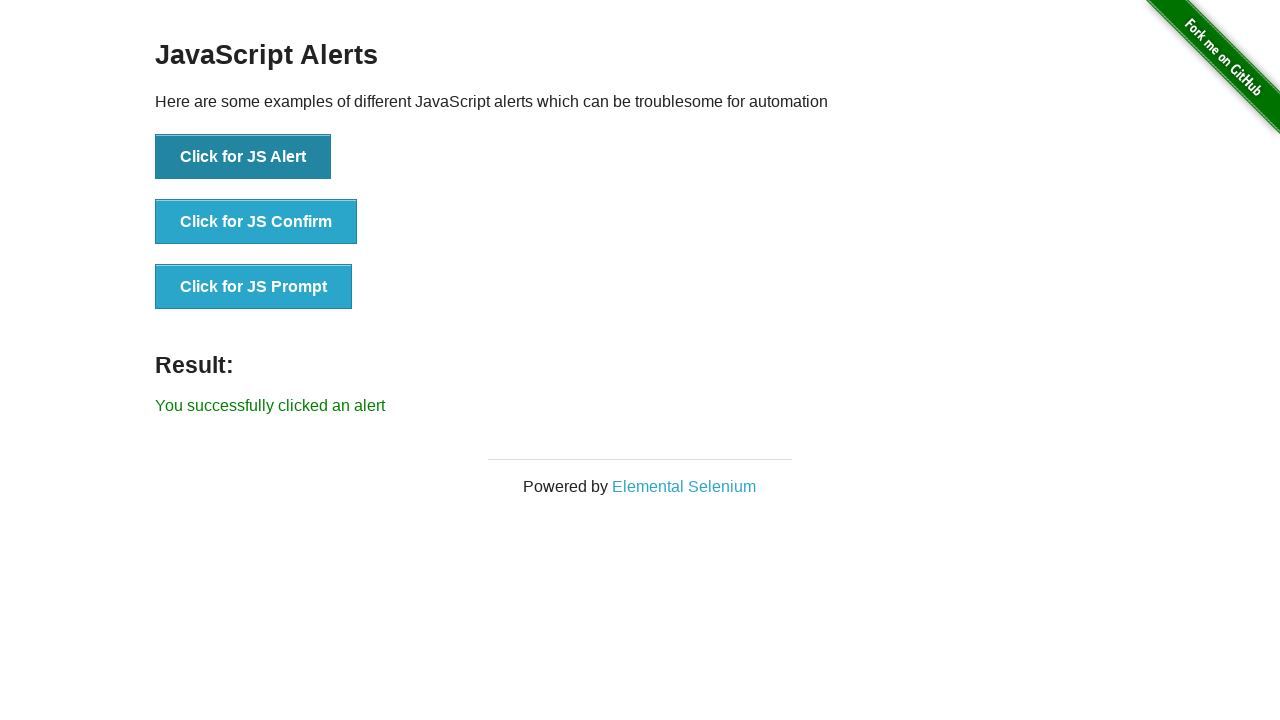

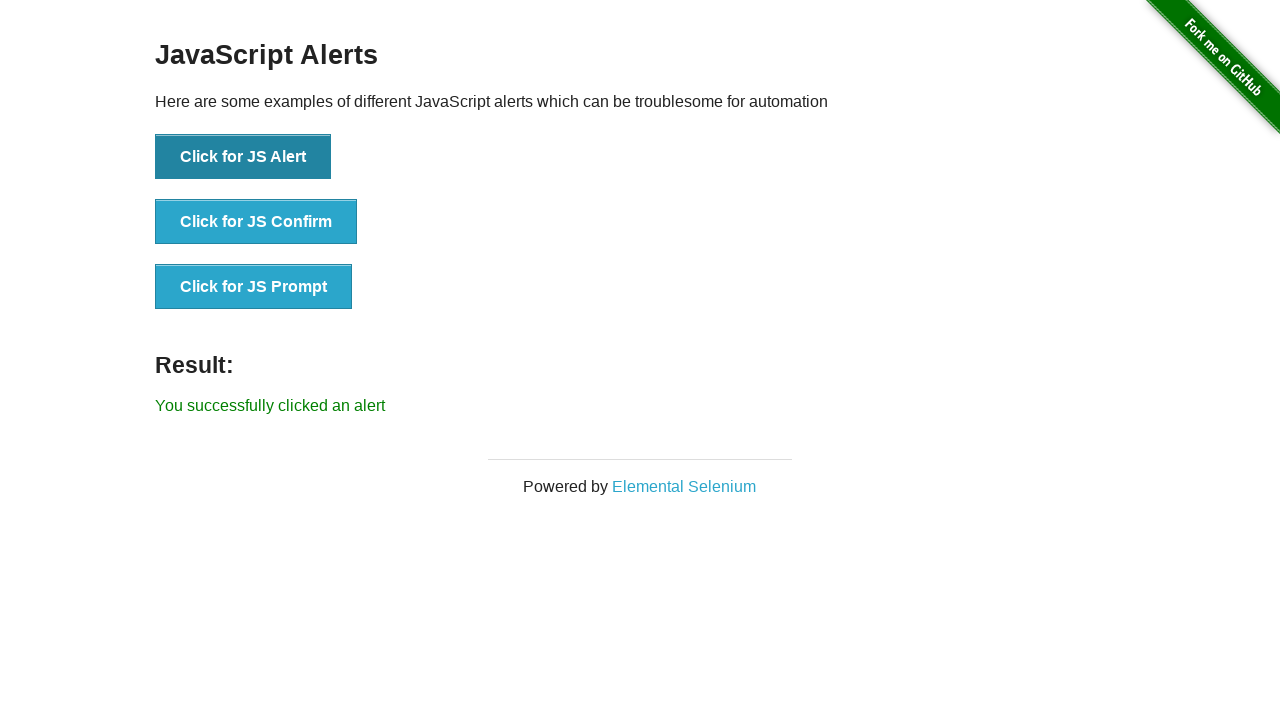